Adds a new employee by clicking the Add Employee button

Starting URL: https://devmountain-qa.github.io/employee-manager/1.2_Version/index.html

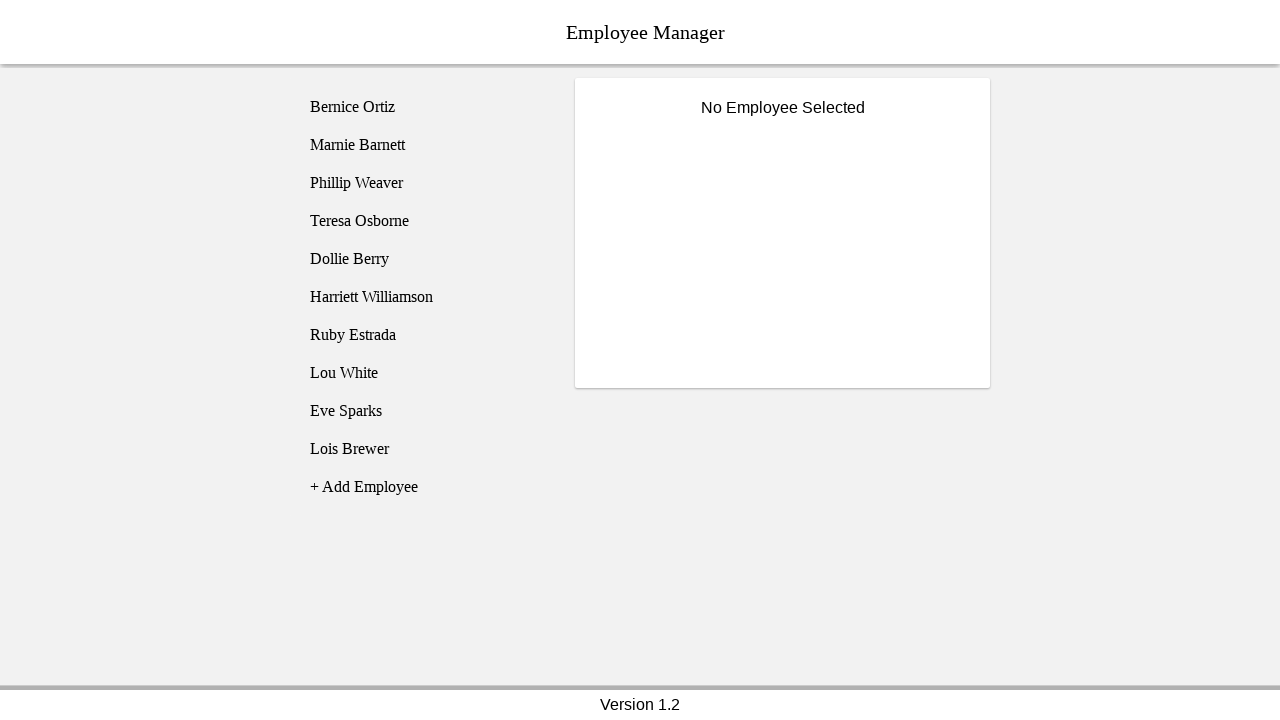

Clicked the Add Employee button to create a new employee at (425, 487) on [name='addEmployee']
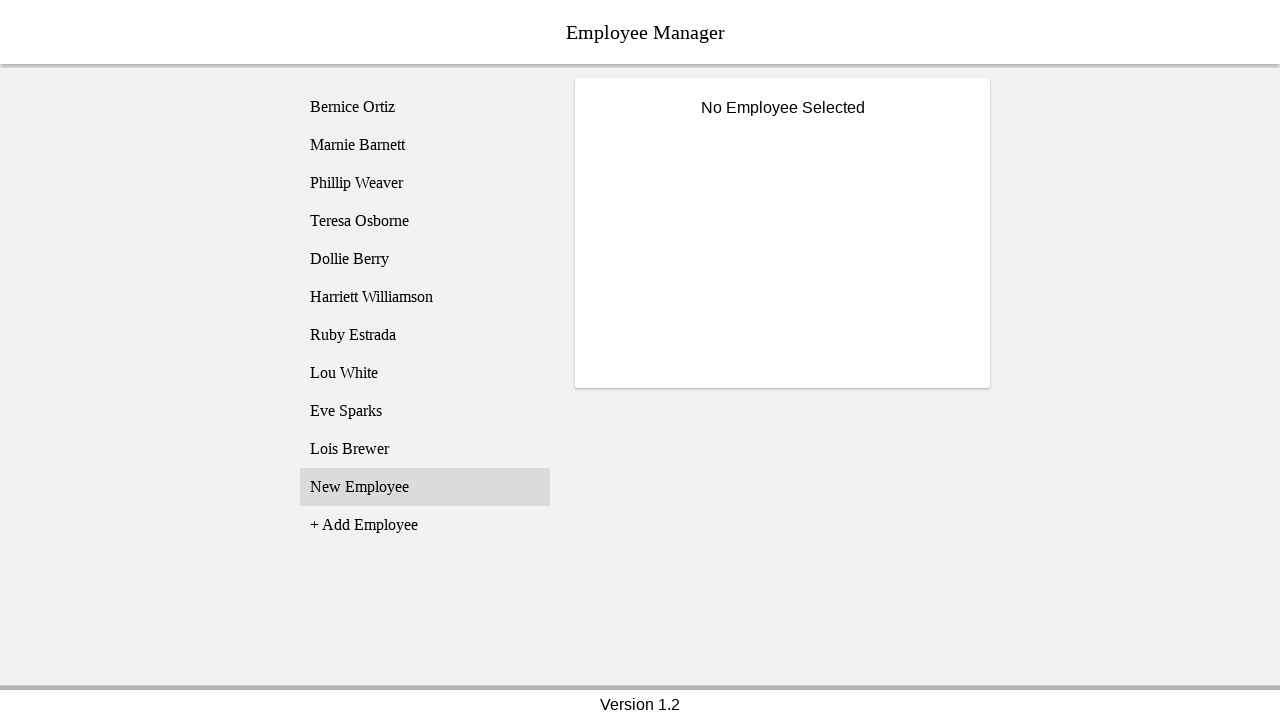

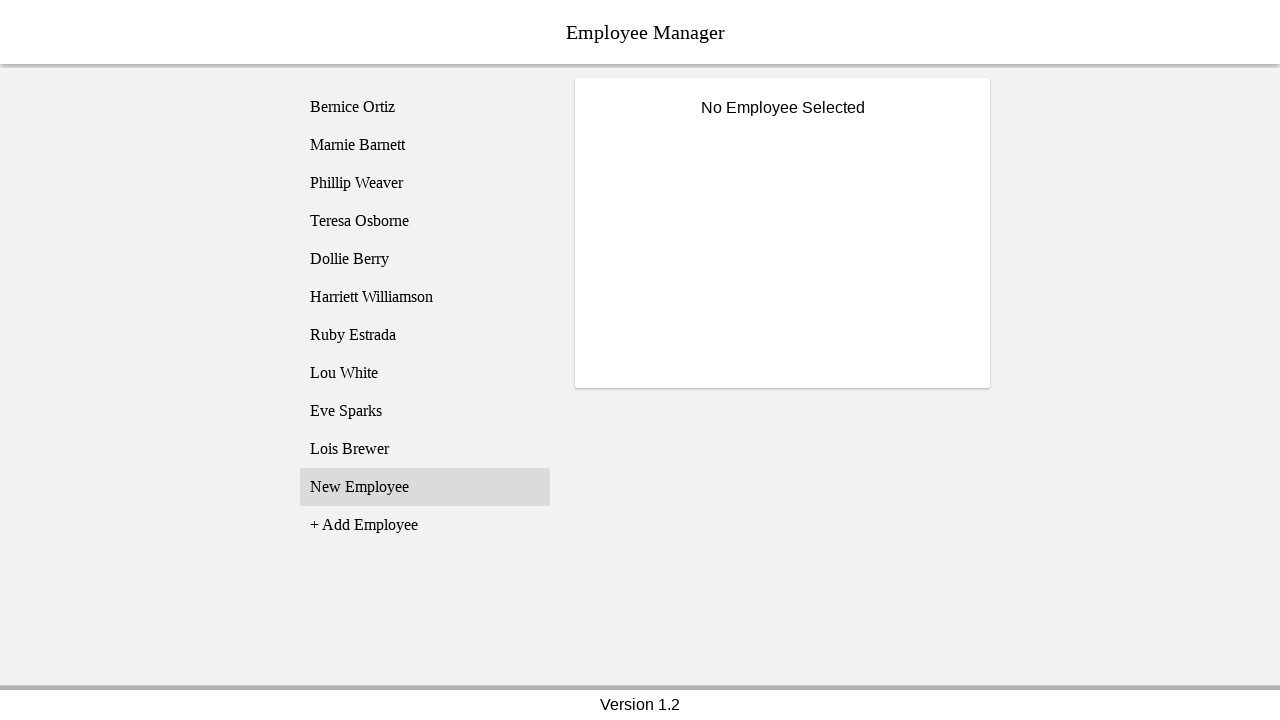